Verifies the total number of tables present on the demo table page

Starting URL: http://automationbykrishna.com/

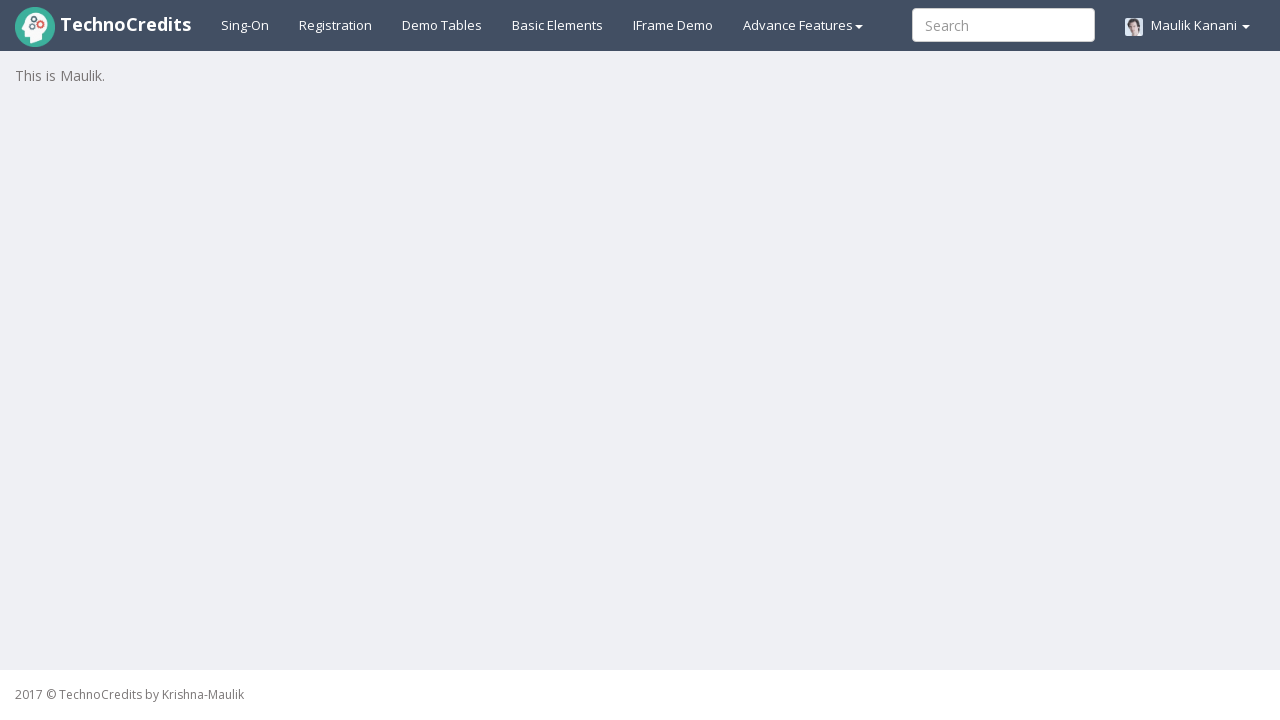

Navigated to demo table page at http://automationbykrishna.com/
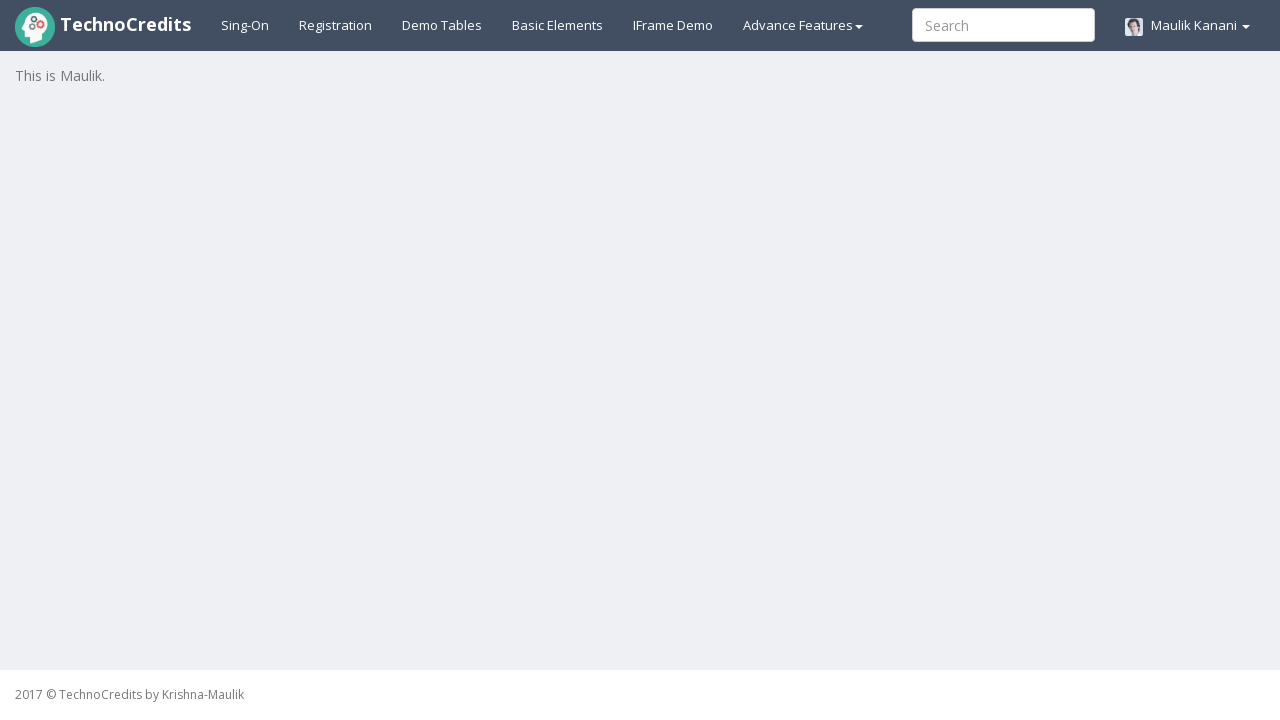

Clicked on demo table link with id 'demotable' at (442, 25) on xpath=//a[@id='demotable']
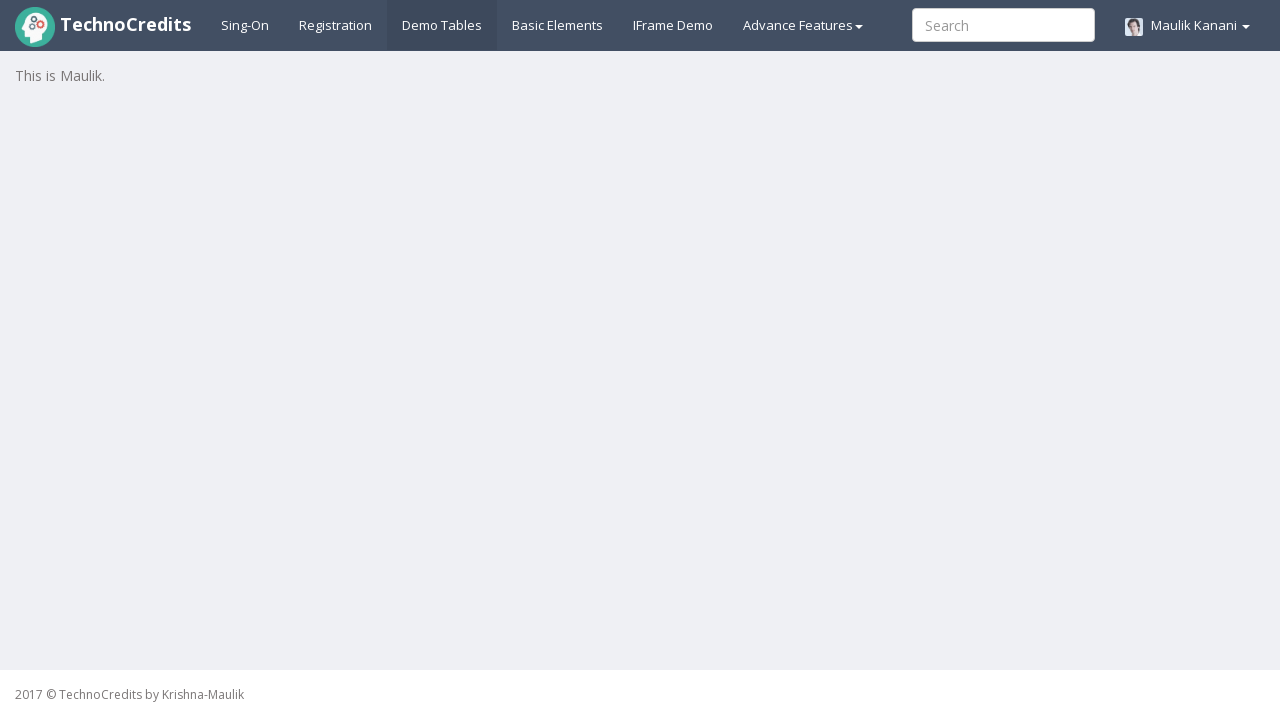

Tables have loaded on the page
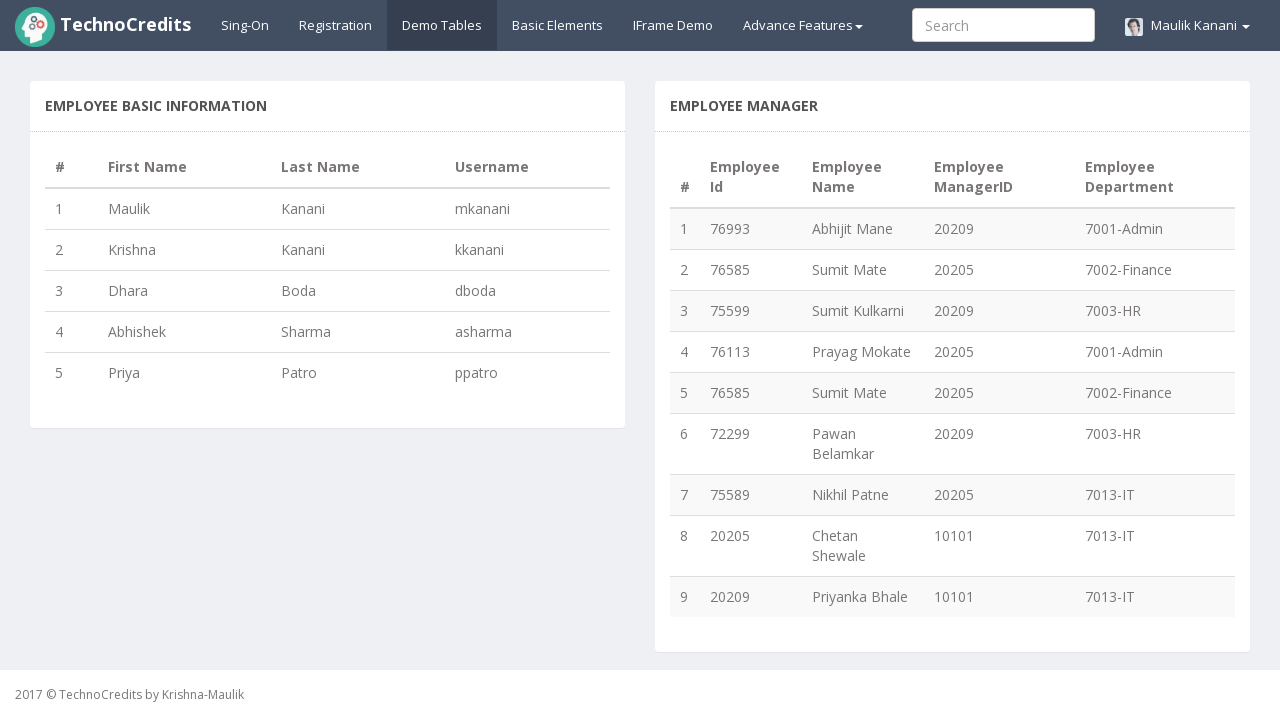

Located all tables on page, found 4 table(s)
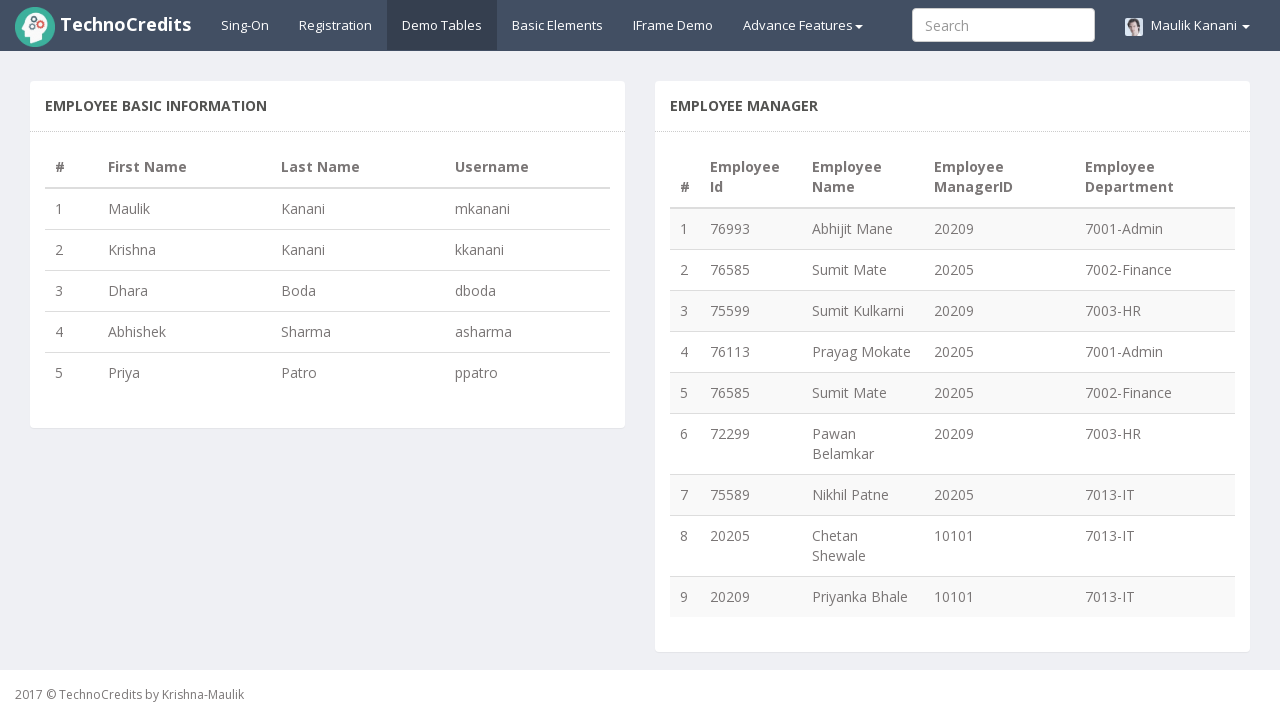

Verified that exactly 4 tables are present on the page
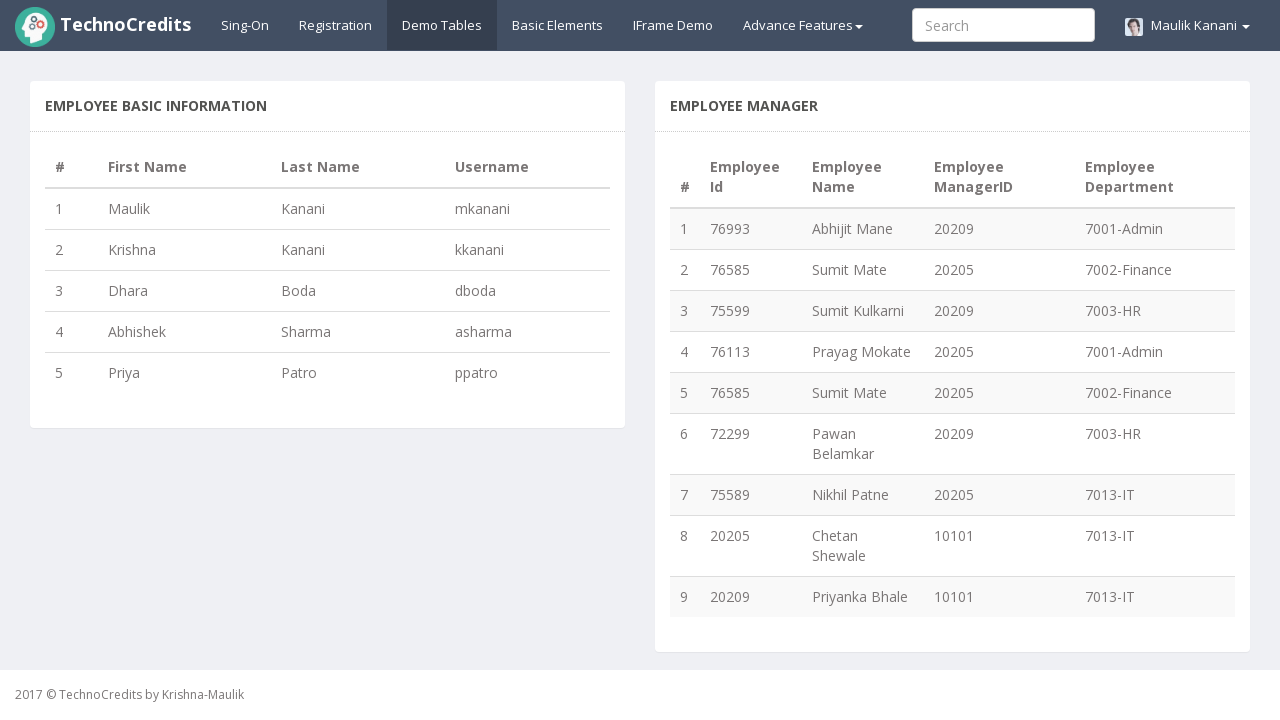

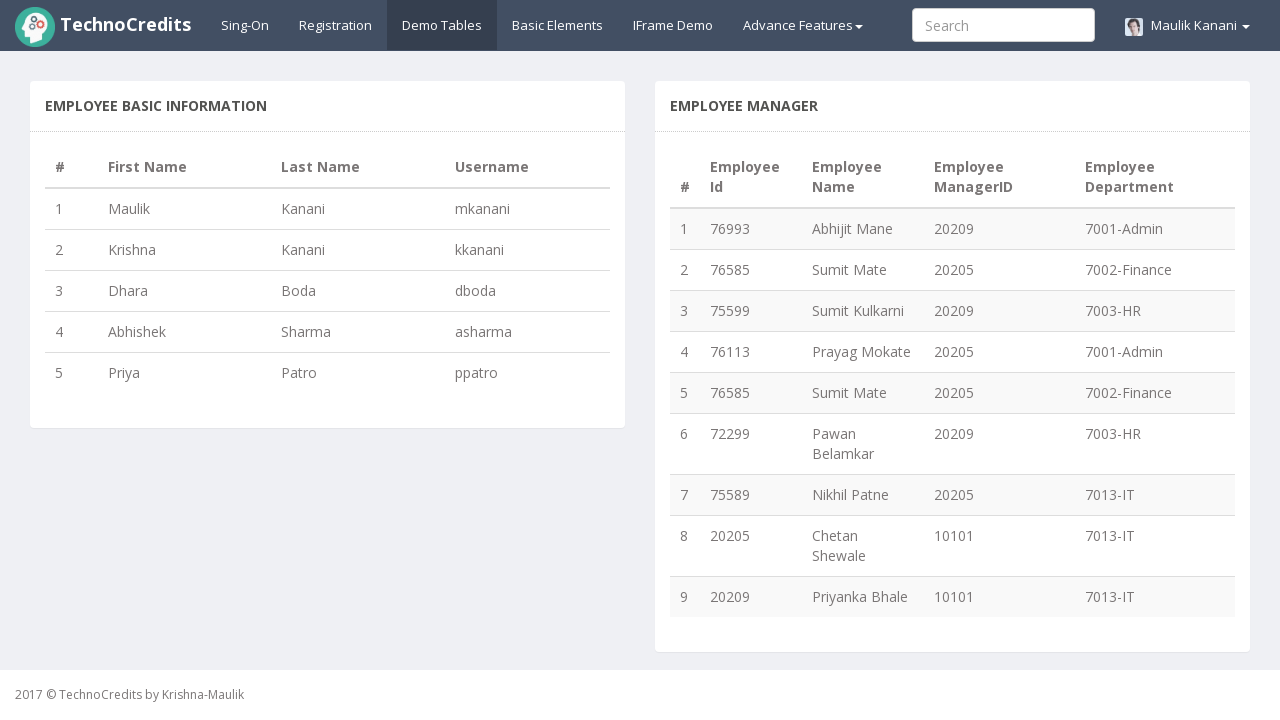